Tests the Add/Remove Elements page by clicking the "Add Element" button twice using JavaScript execution to dynamically add elements to the page

Starting URL: https://the-internet.herokuapp.com/add_remove_elements/

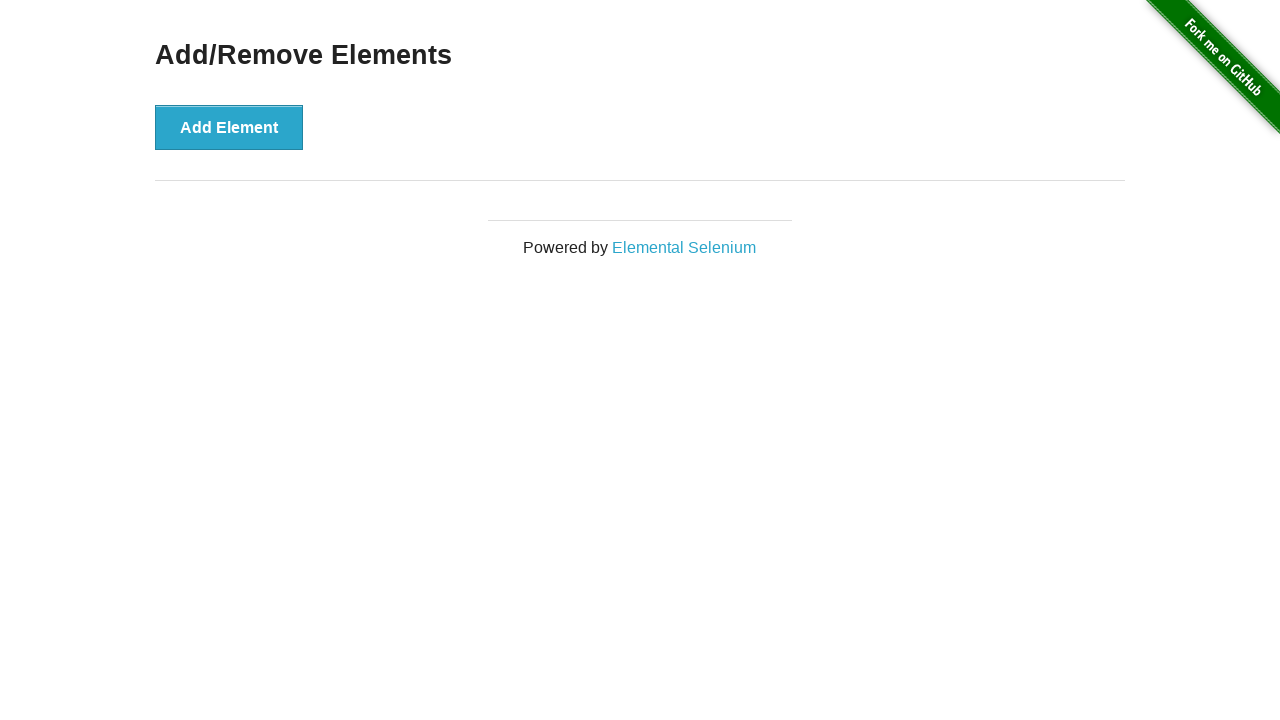

Navigated to Add/Remove Elements page
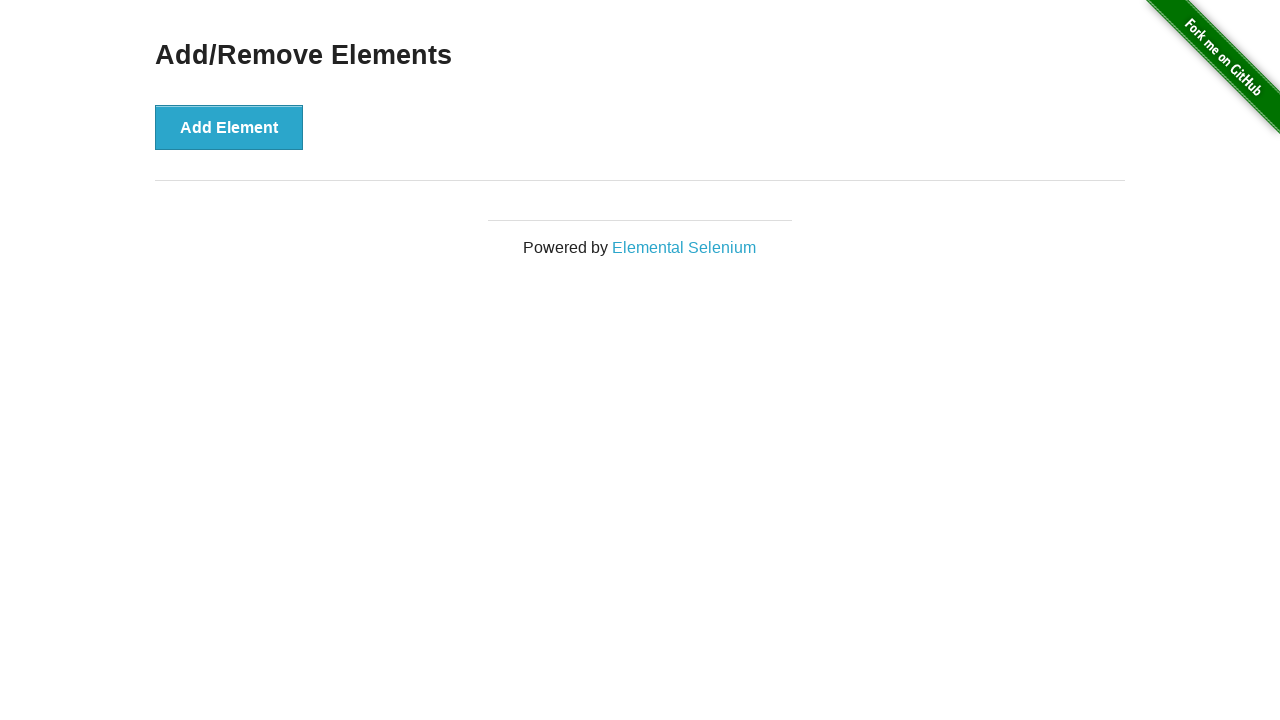

Located the Add Element button
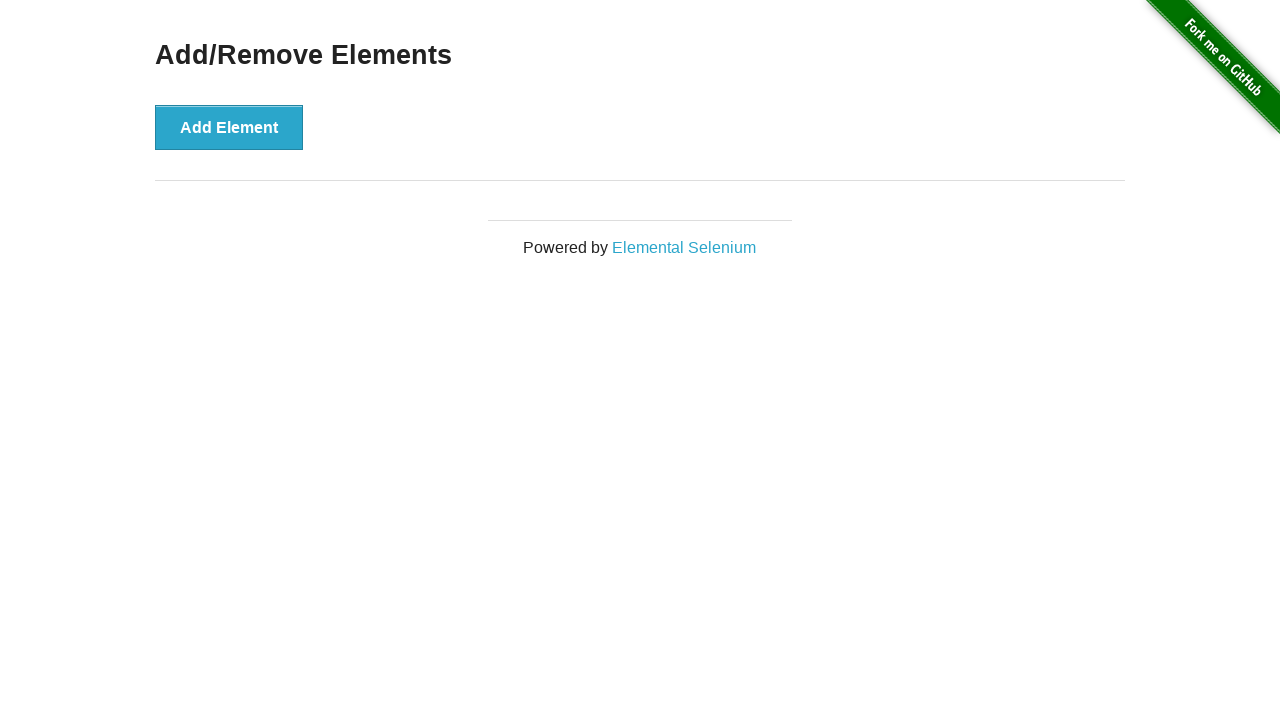

Clicked Add Element button (first time) at (229, 127) on xpath=//button[@onclick='addElement()']
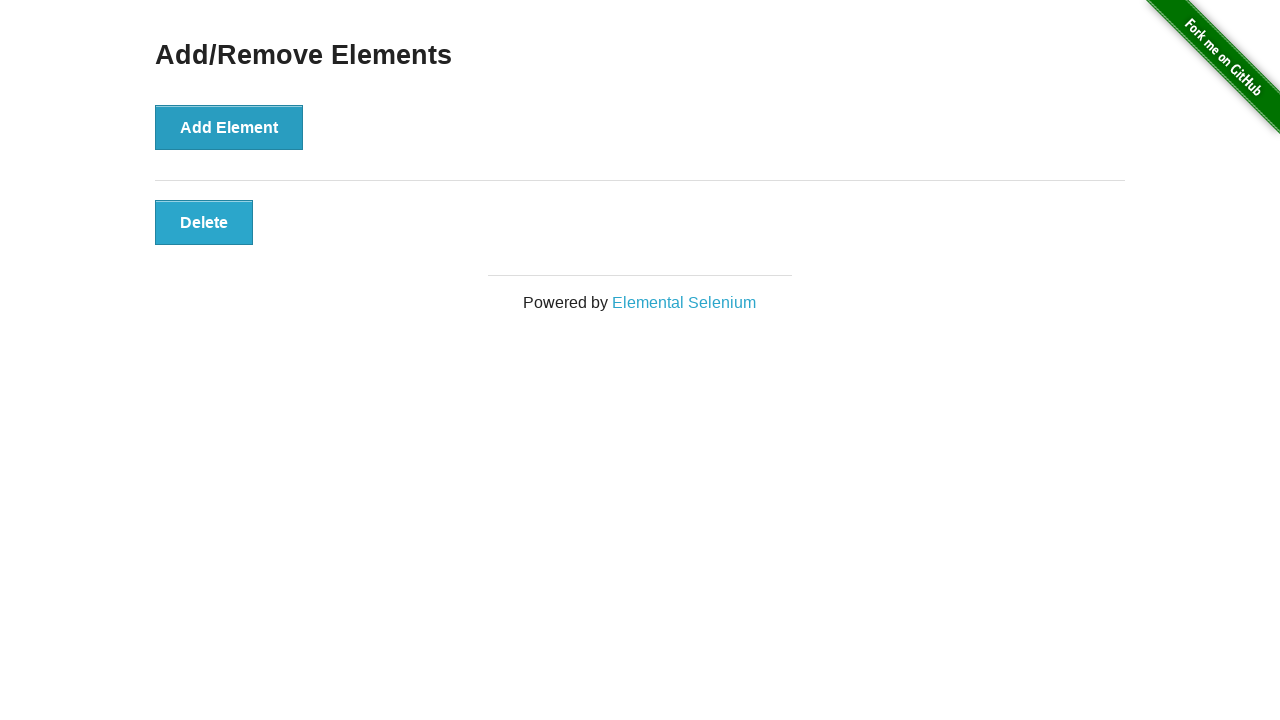

Clicked Add Element button (second time) at (229, 127) on xpath=//button[@onclick='addElement()']
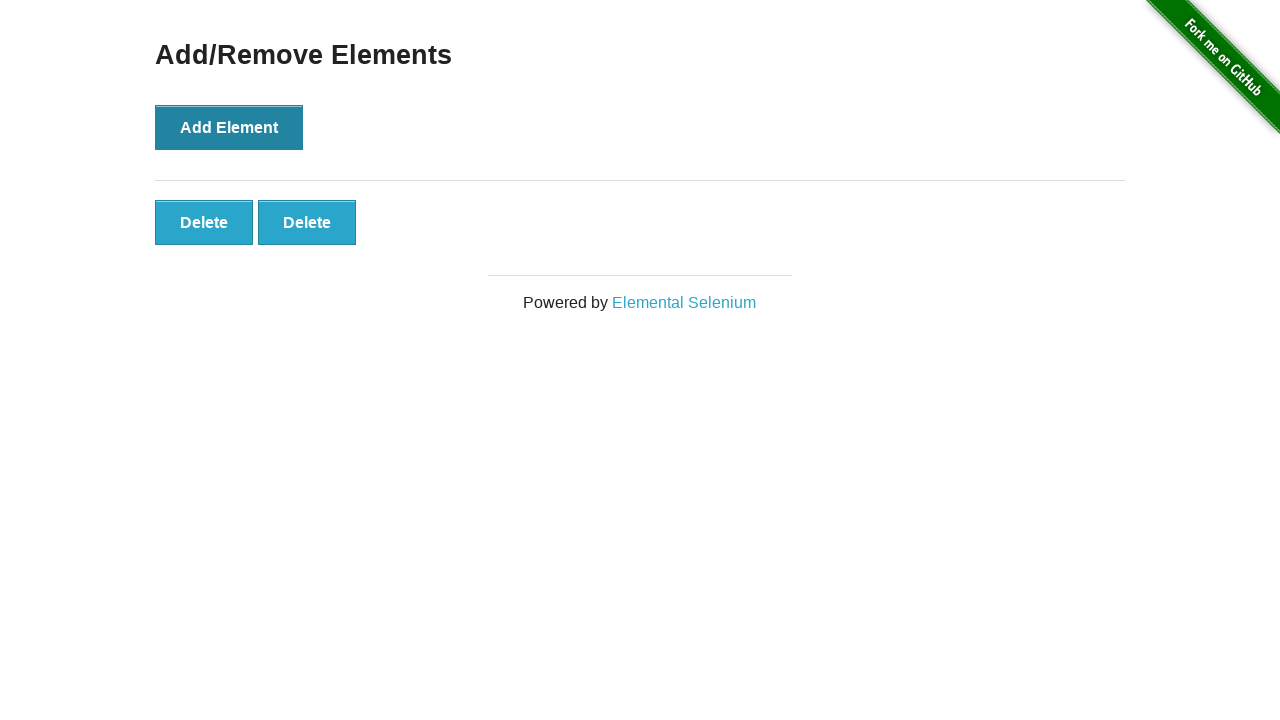

Delete buttons appeared, confirming elements were added
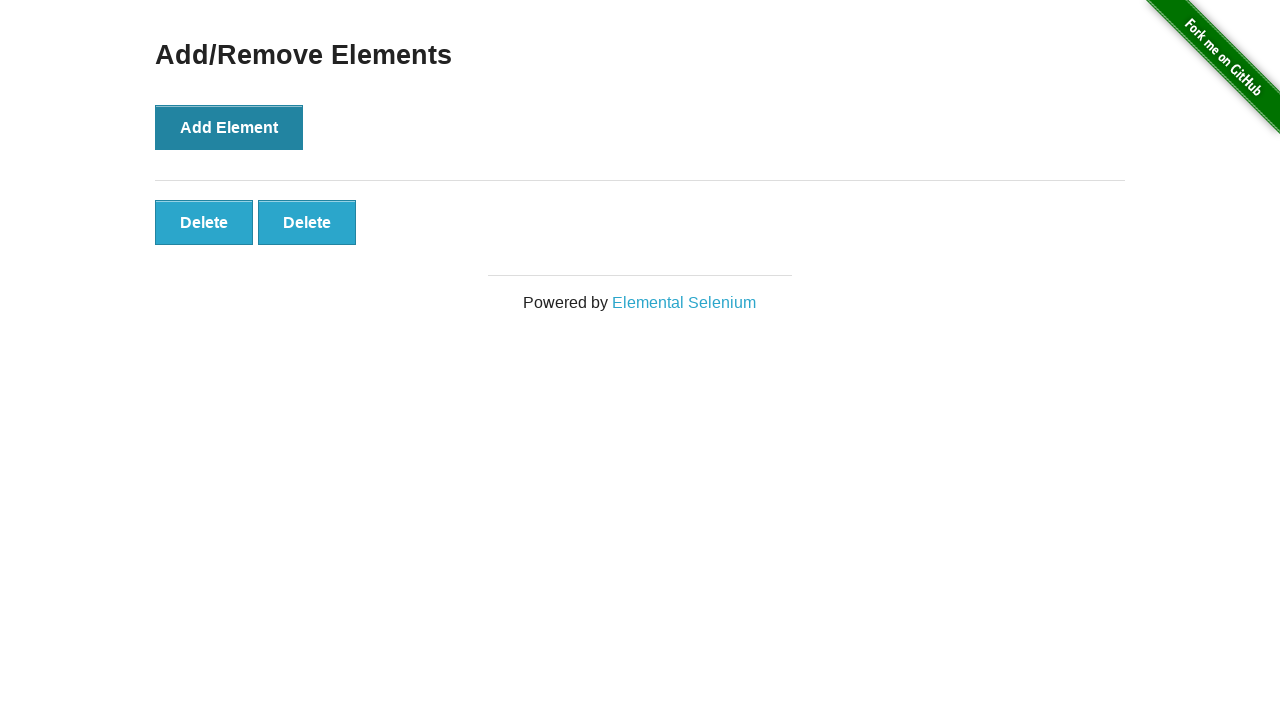

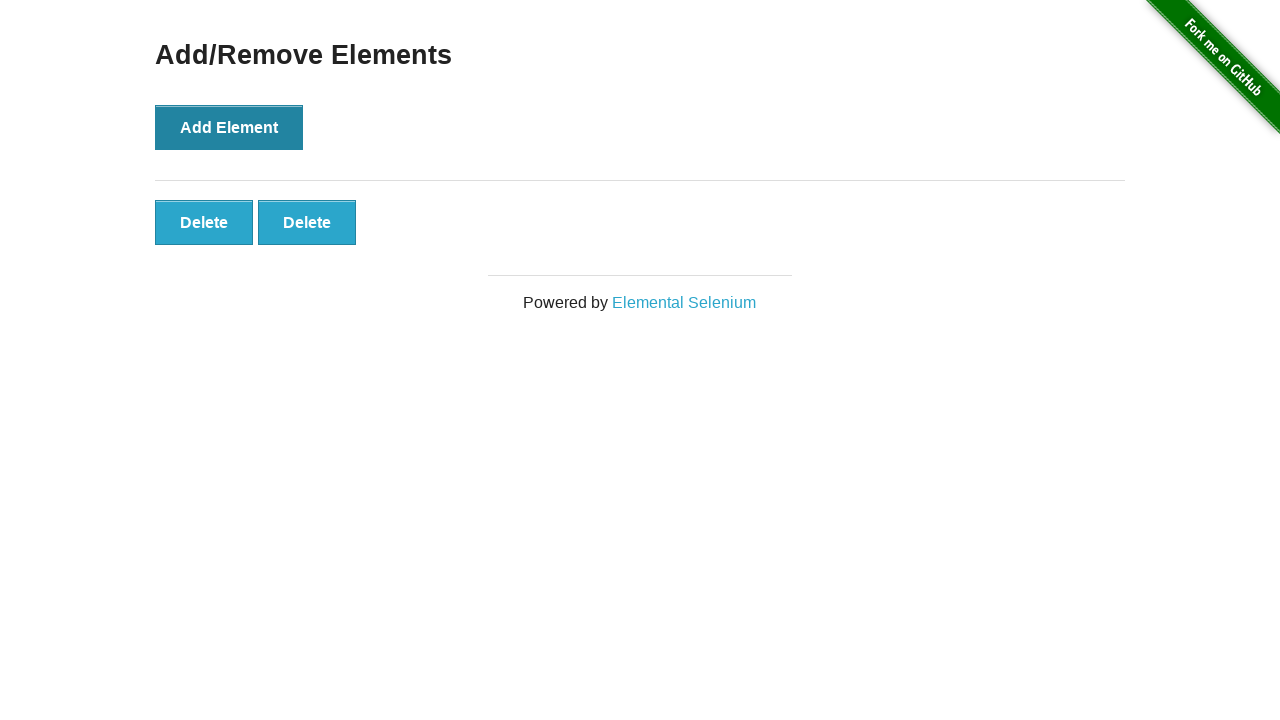